Tests a practice form submission by filling in name, email, password fields, checking a checkbox, selecting gender from dropdown, and submitting the form to verify success message.

Starting URL: https://rahulshettyacademy.com/angularpractice/

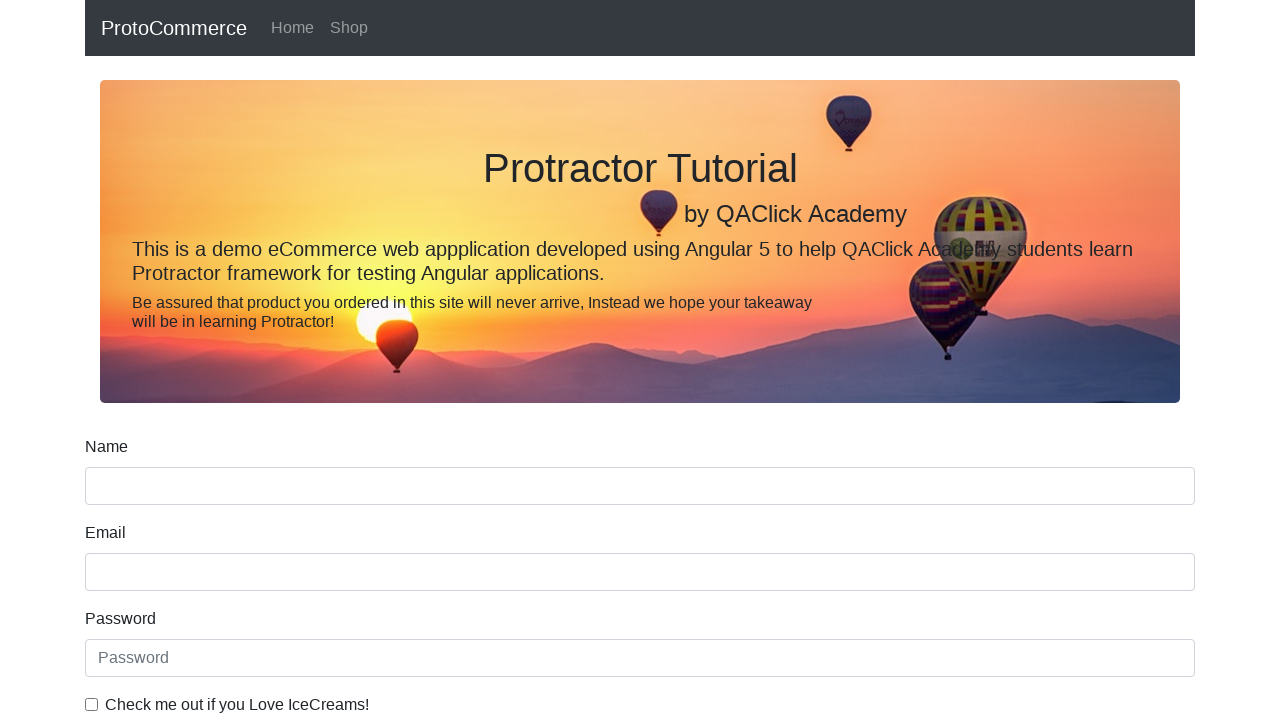

Filled name field with 'John Smith' on input[name='name']
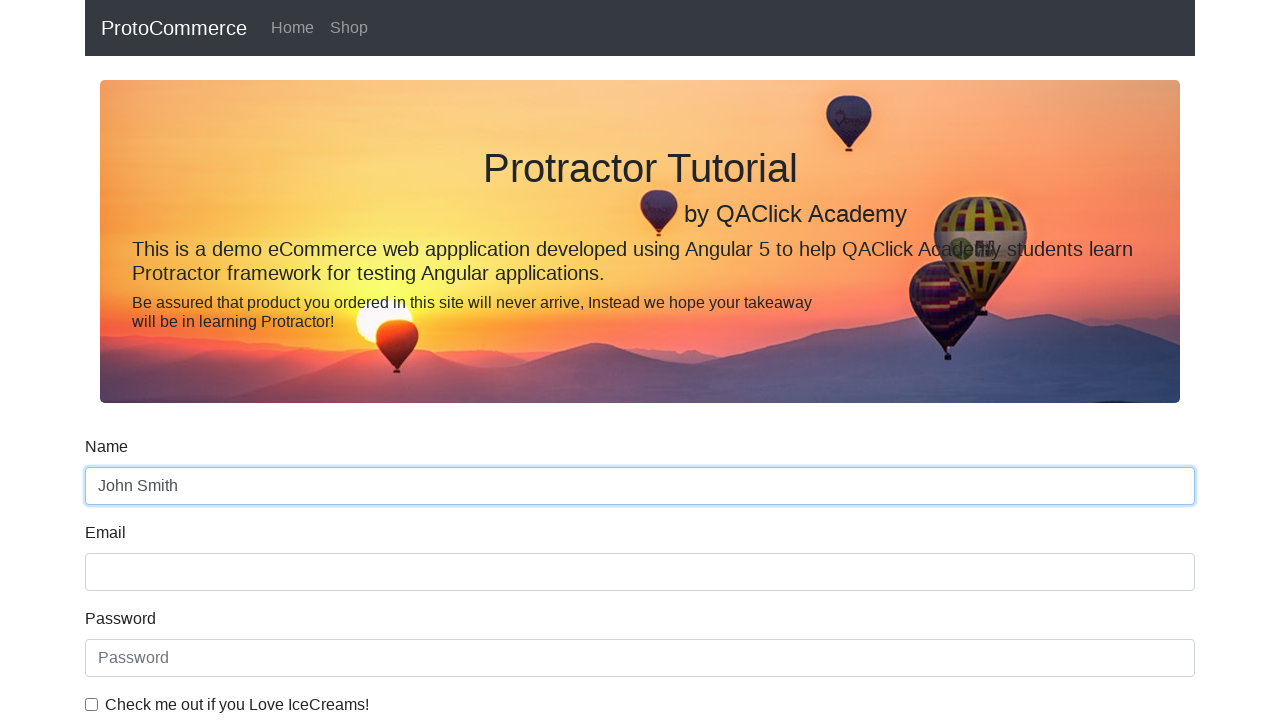

Filled email field with 'johnsmith@gmail.com' on input[name='email']
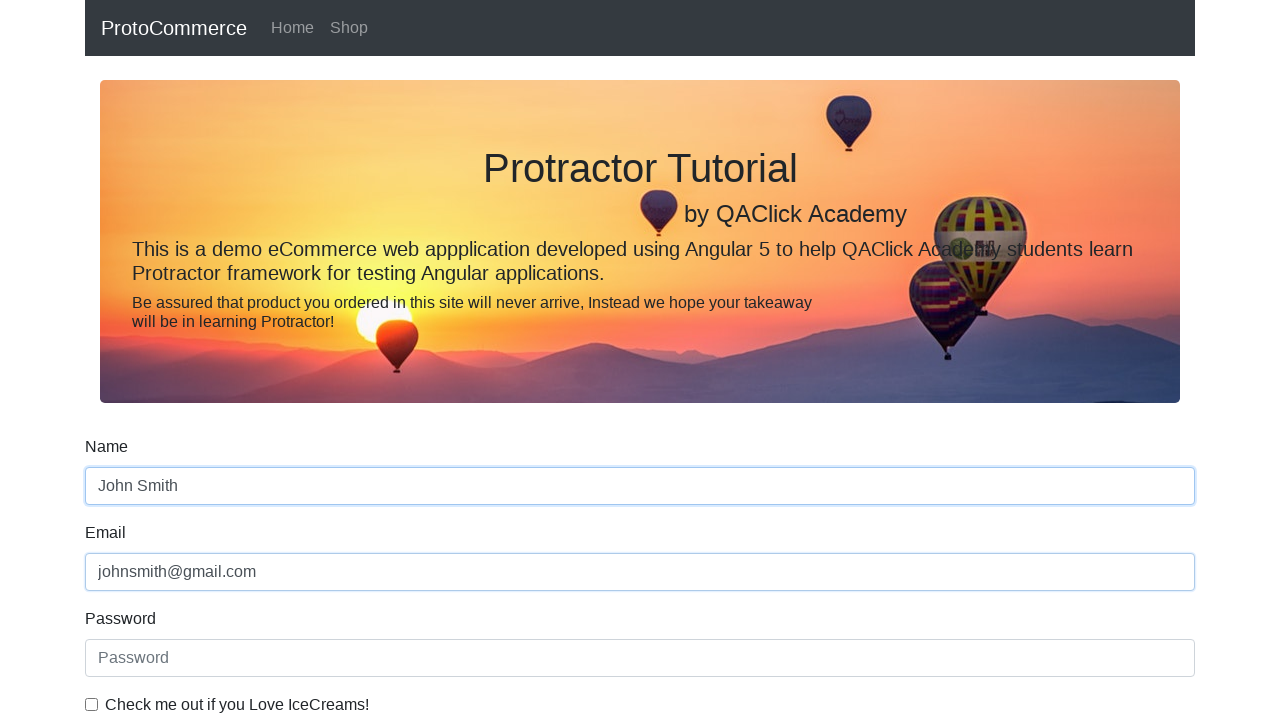

Filled password field with 'SecurePass789' on #exampleInputPassword1
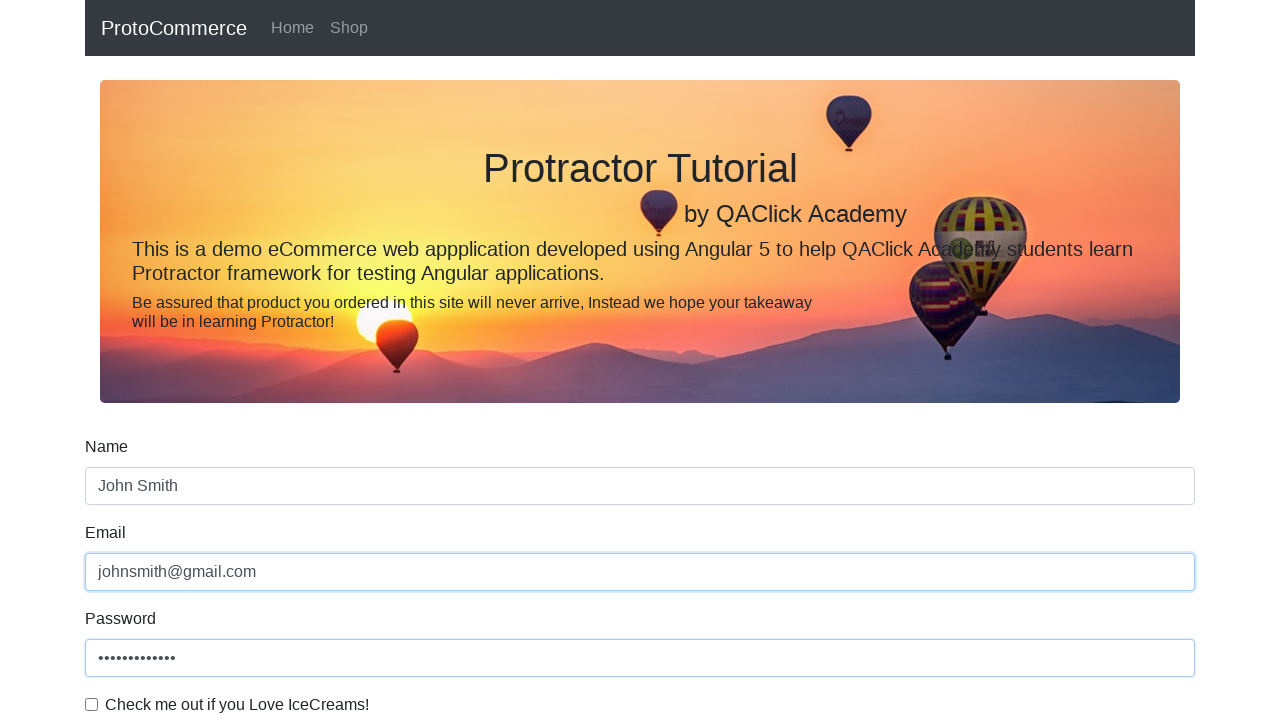

Checked the example checkbox at (92, 704) on #exampleCheck1
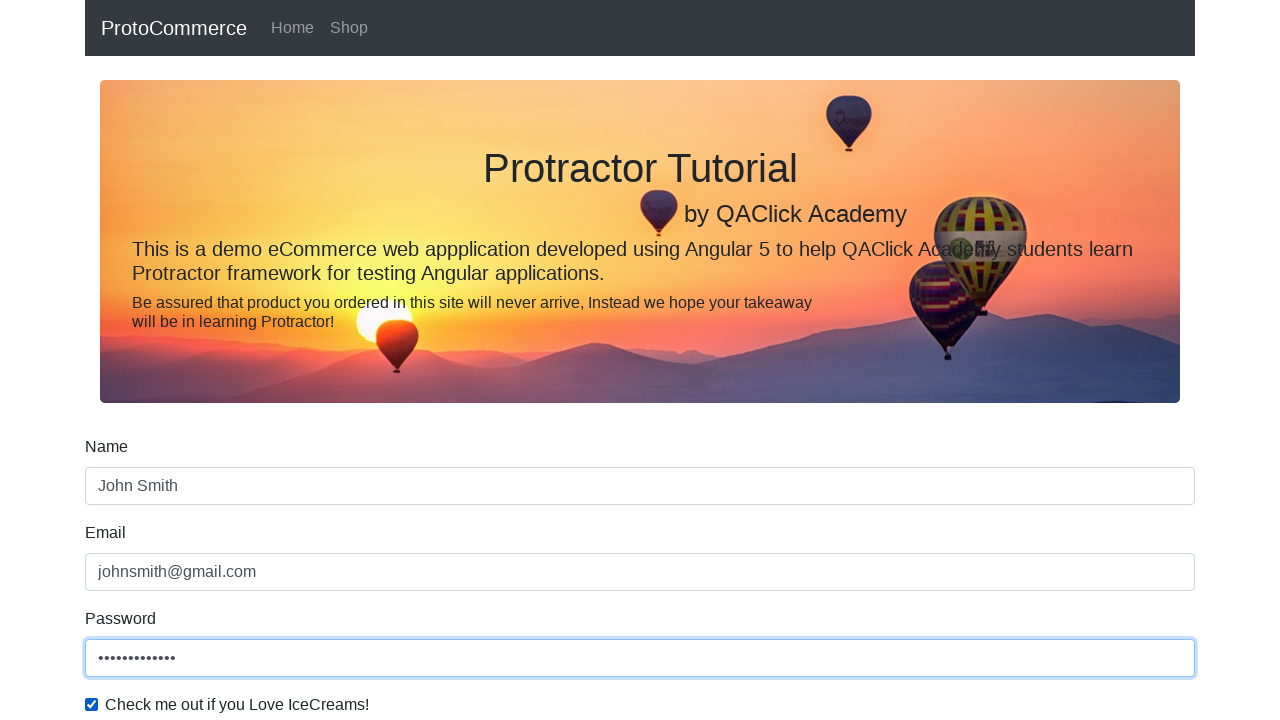

Selected 'Male' from gender dropdown on select
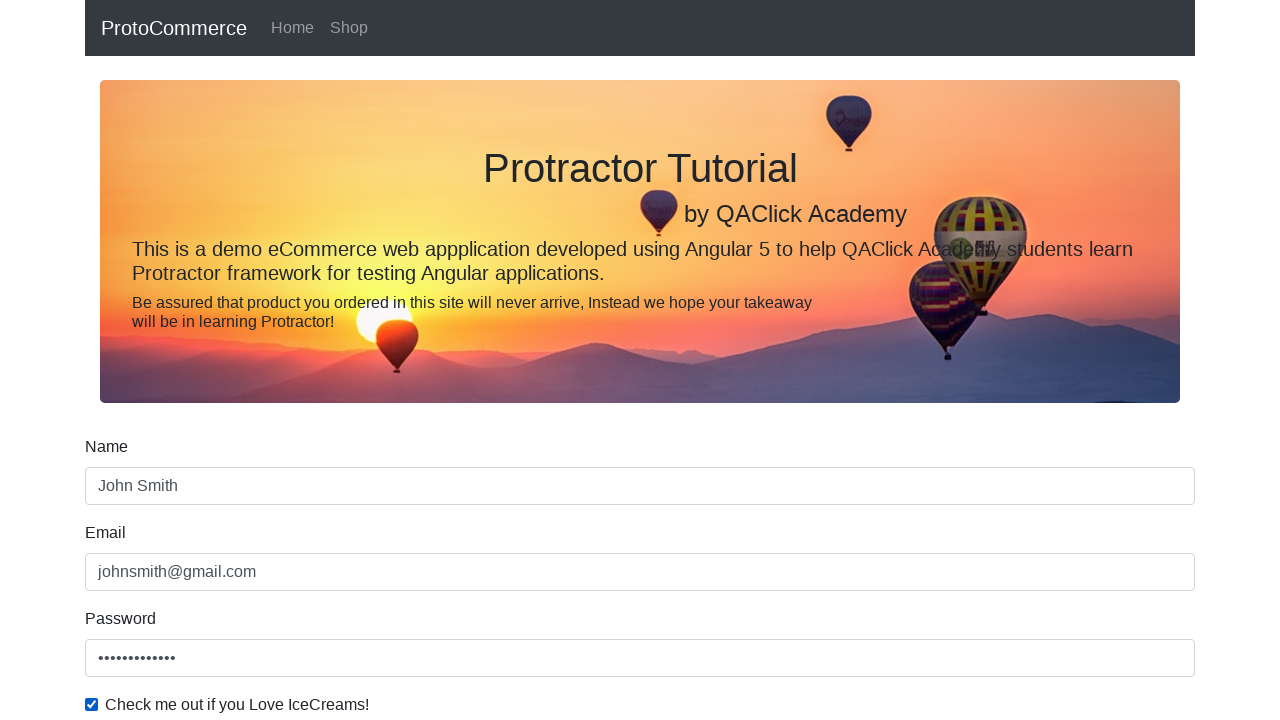

Clicked the submit button to submit the form at (123, 491) on input[type='submit']
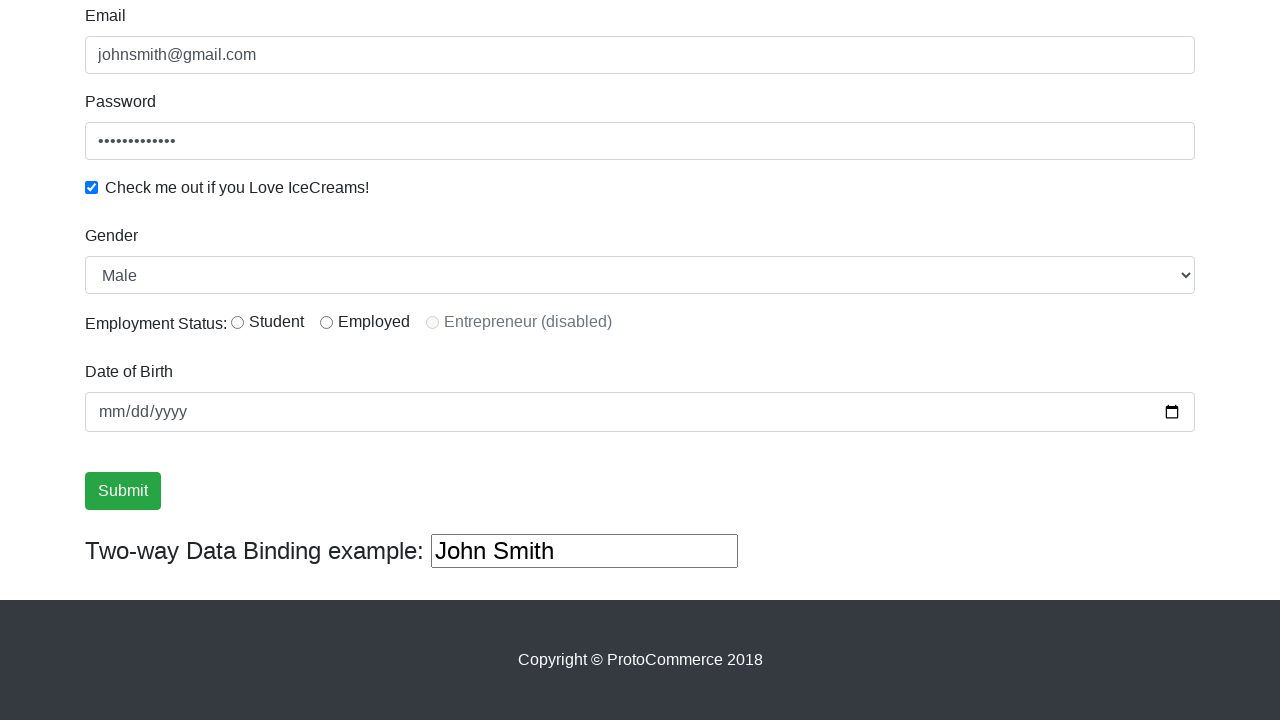

Success message element appeared after form submission
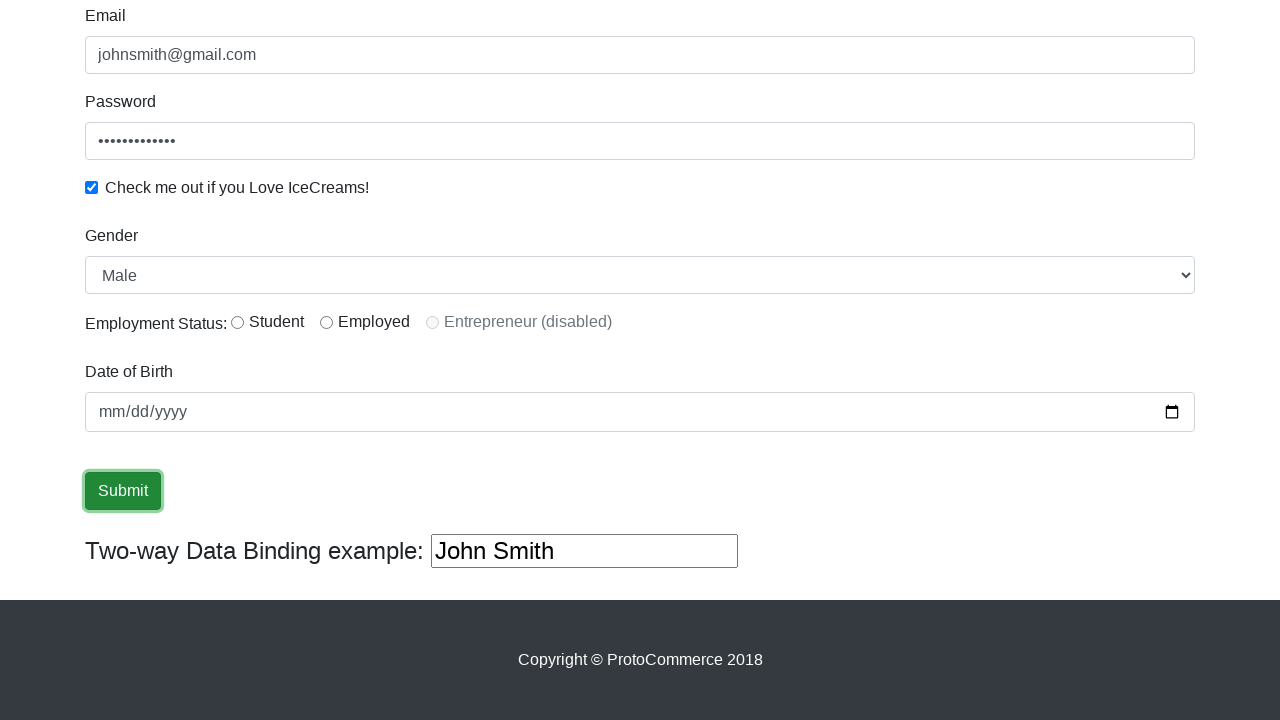

Verified success message contains 'Success' text
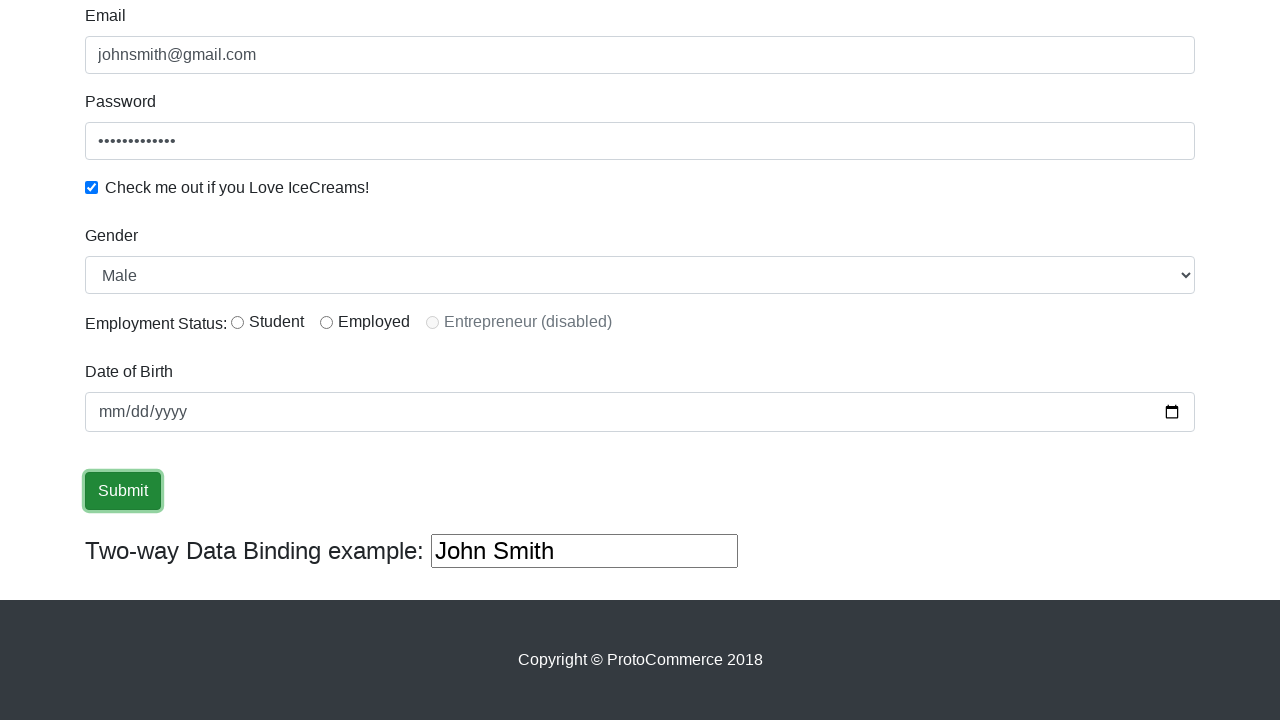

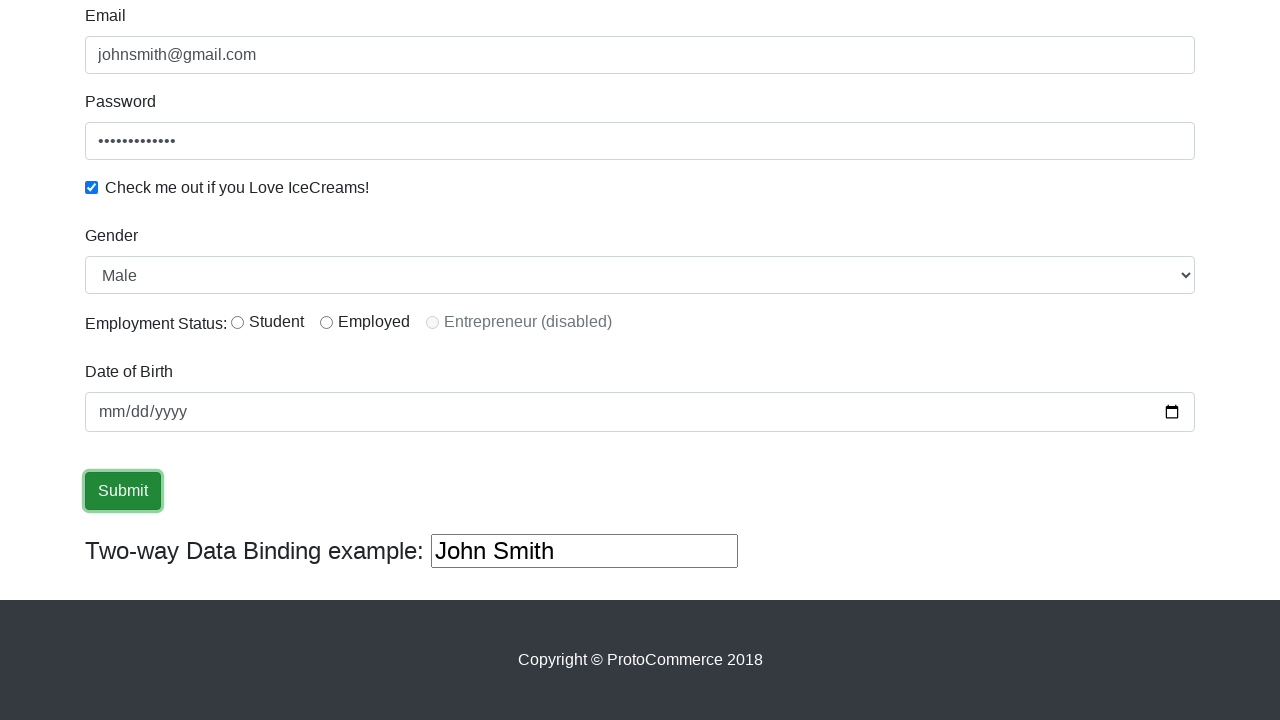